Tests a form on the TestCafe example page by filling in a name, checking various checkboxes for testing features, selecting radio buttons for OS preference, choosing options from a dropdown, entering comments, and submitting the form.

Starting URL: https://devexpress.github.io/testcafe/example/

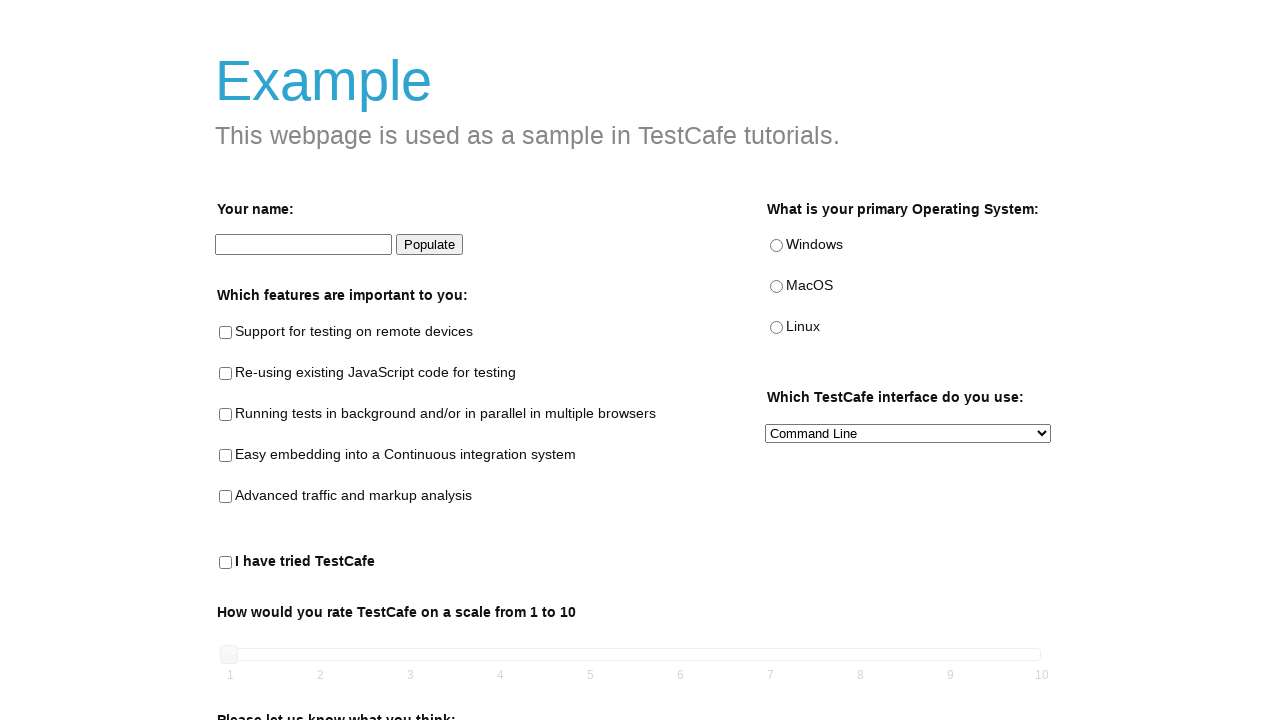

Clicked on name input field at (304, 245) on internal:testid=[data-testid="name-input"s]
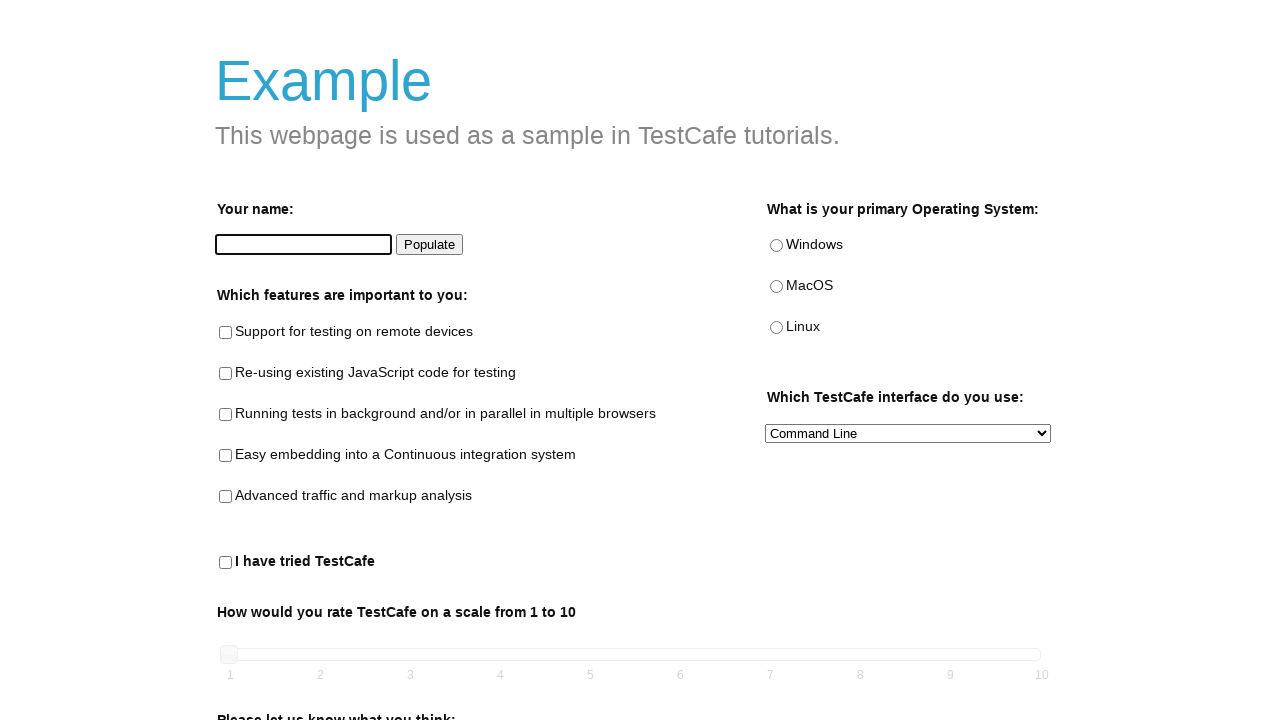

Typed 'cesar' into name input field on internal:testid=[data-testid="name-input"s]
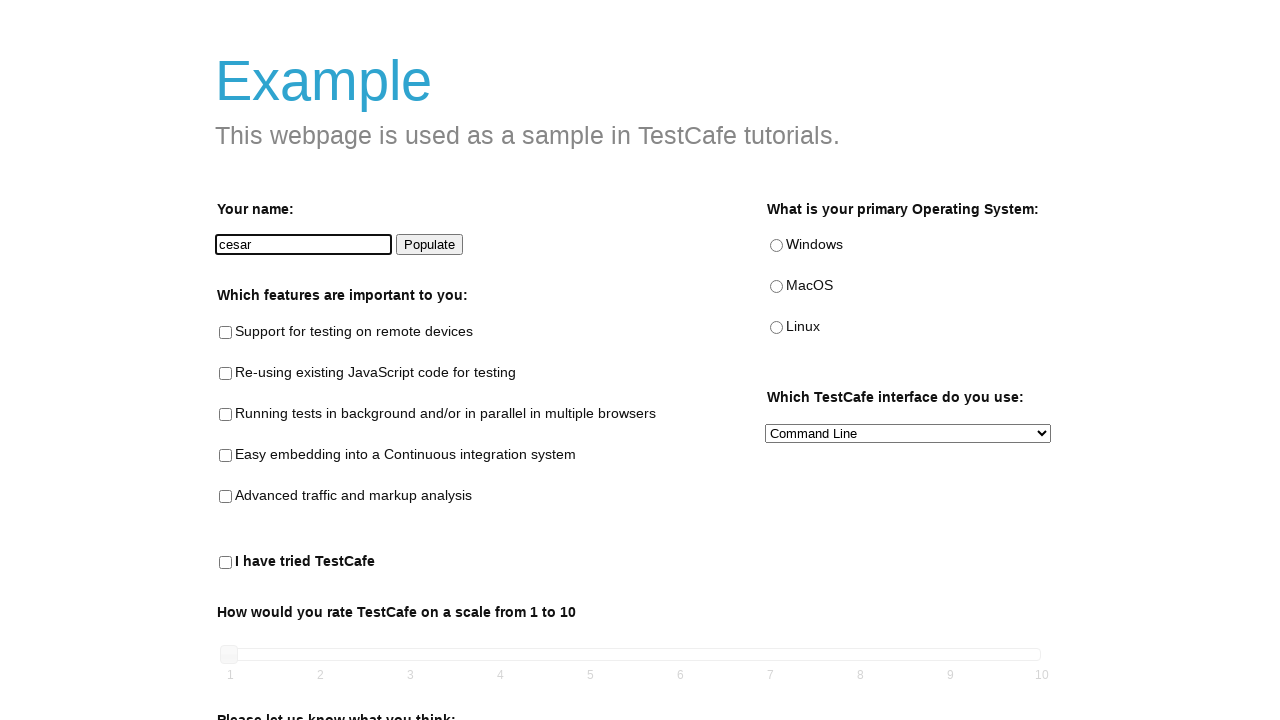

Checked remote testing checkbox at (226, 333) on internal:testid=[data-testid="remote-testing-checkbox"s]
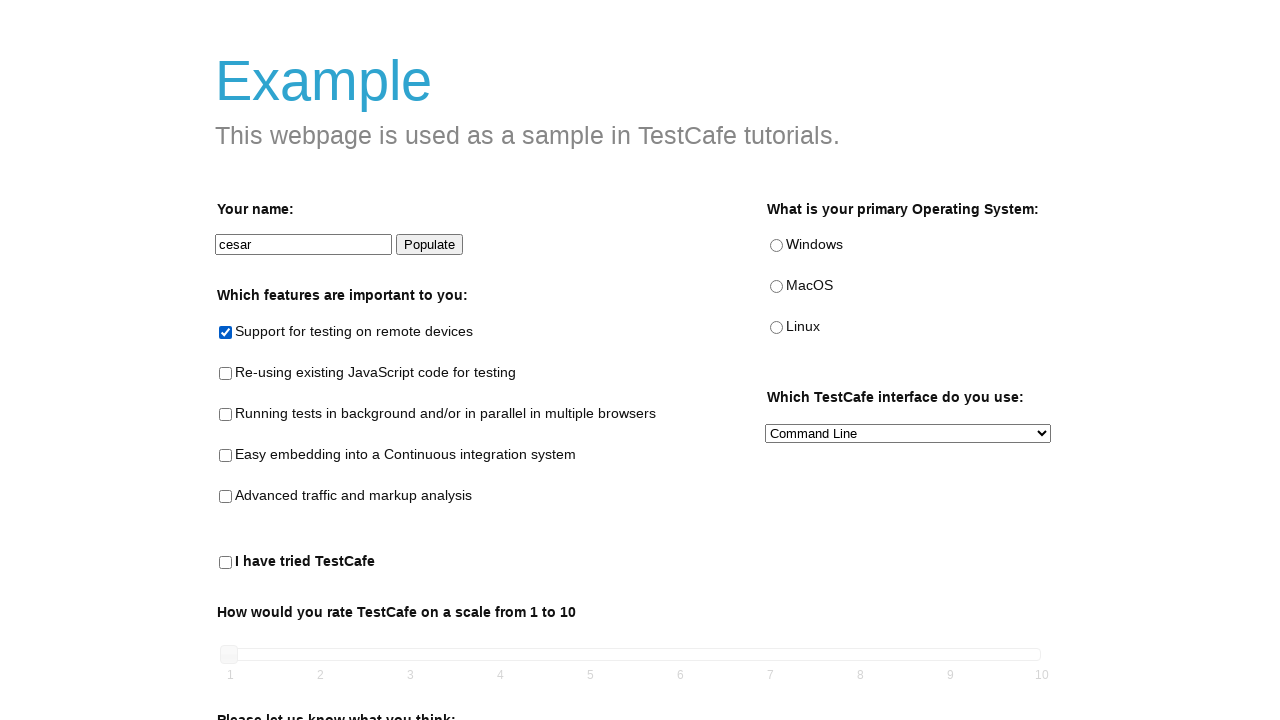

Checked reusing JavaScript code checkbox at (226, 374) on internal:testid=[data-testid="reusing-js-code-checkbox"s]
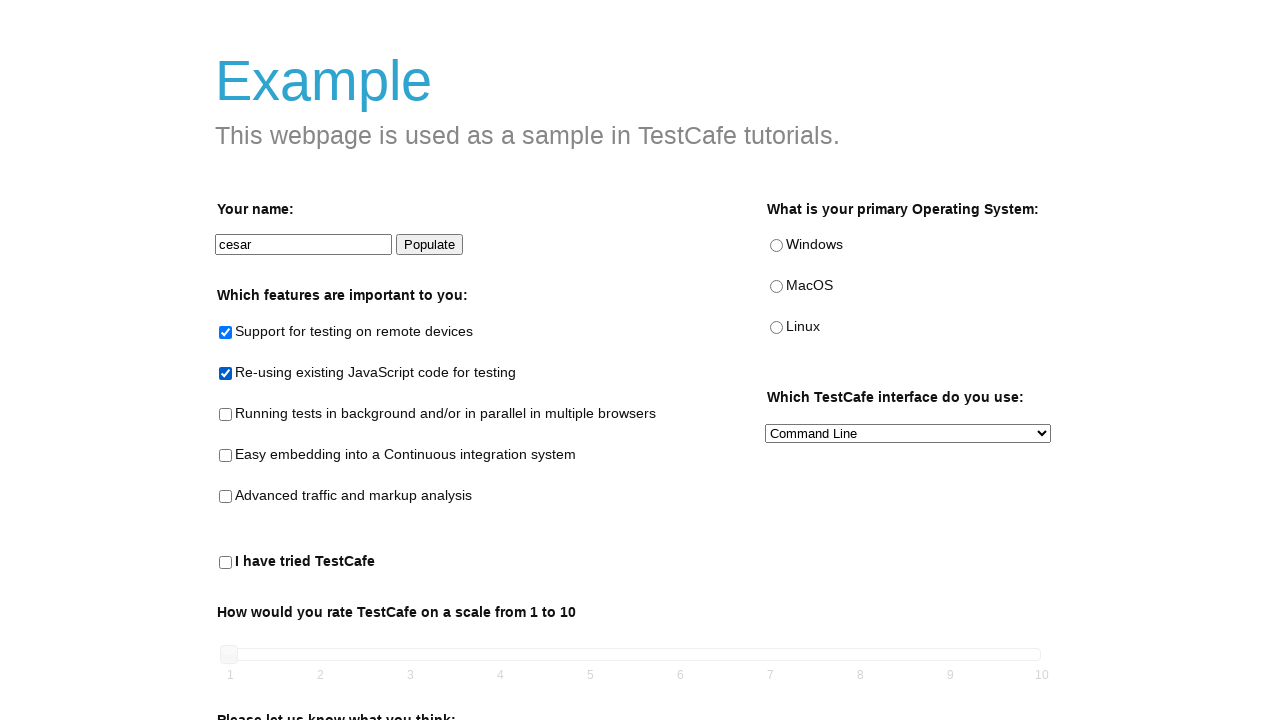

Checked parallel testing checkbox at (226, 415) on internal:testid=[data-testid="parallel-testing-checkbox"s]
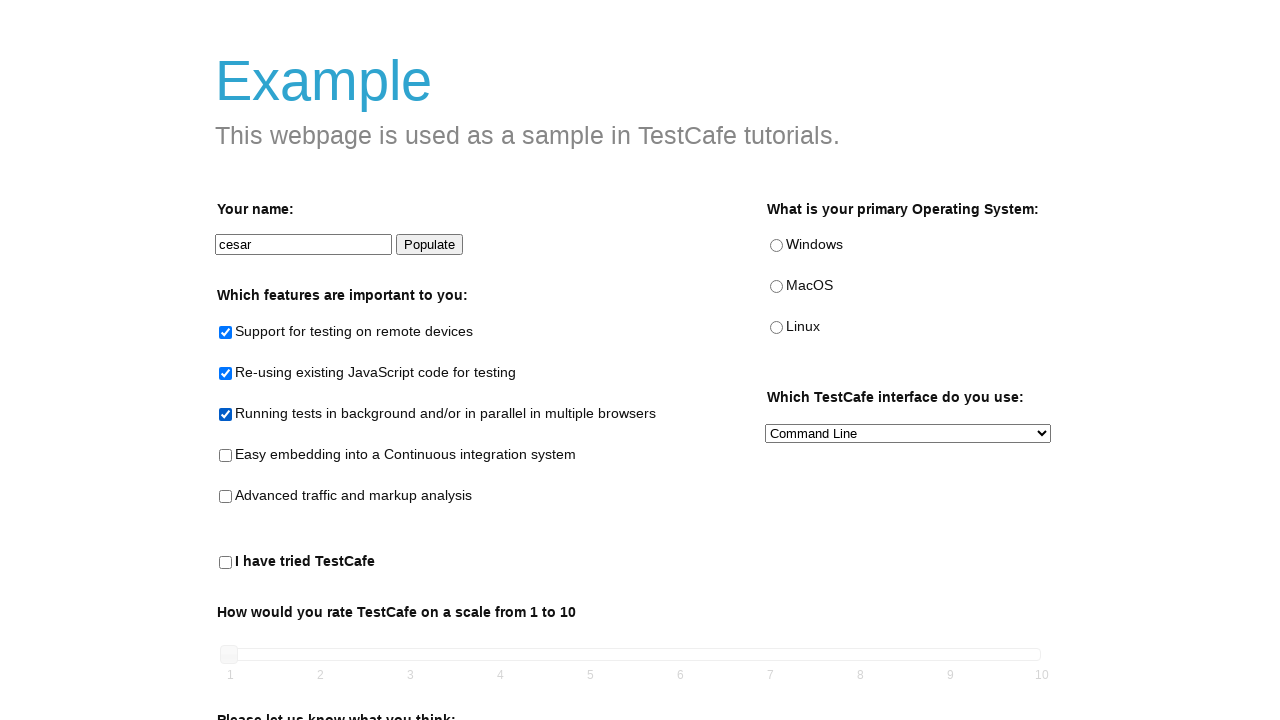

Checked CI/CD checkbox at (226, 456) on internal:testid=[data-testid="ci-checkbox"s]
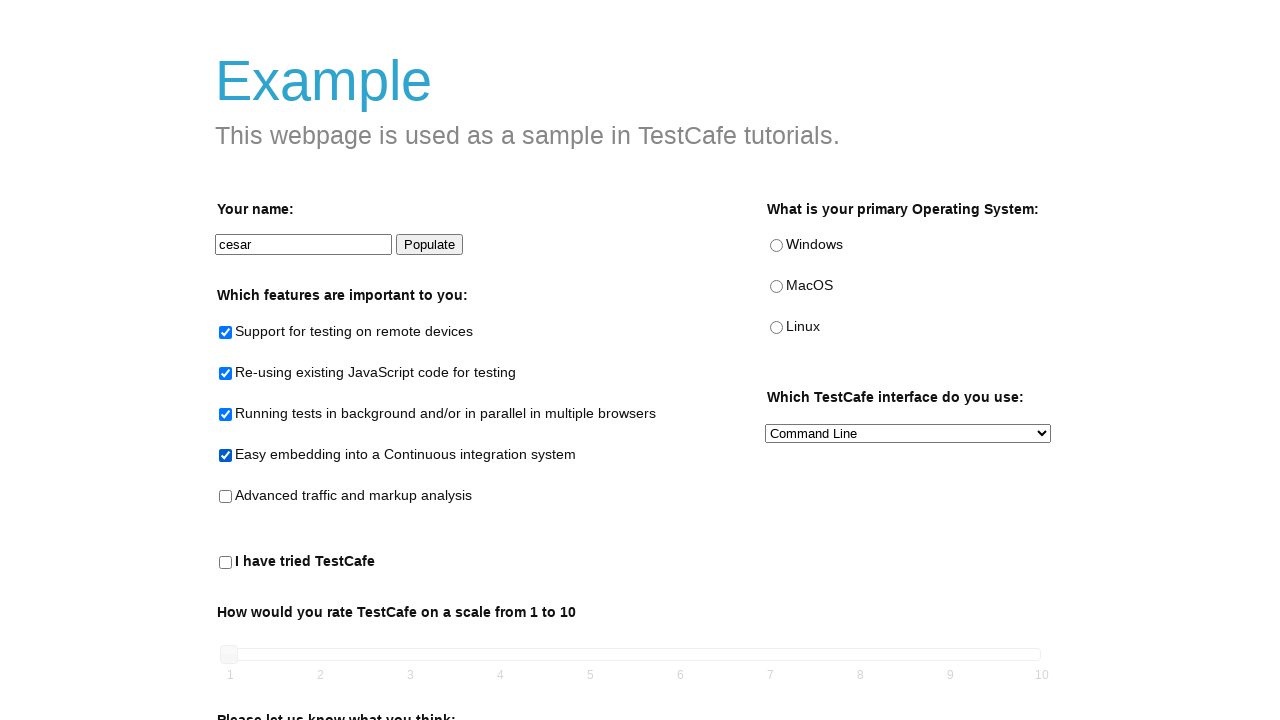

Checked analysis checkbox at (226, 497) on internal:testid=[data-testid="analysis-checkbox"s]
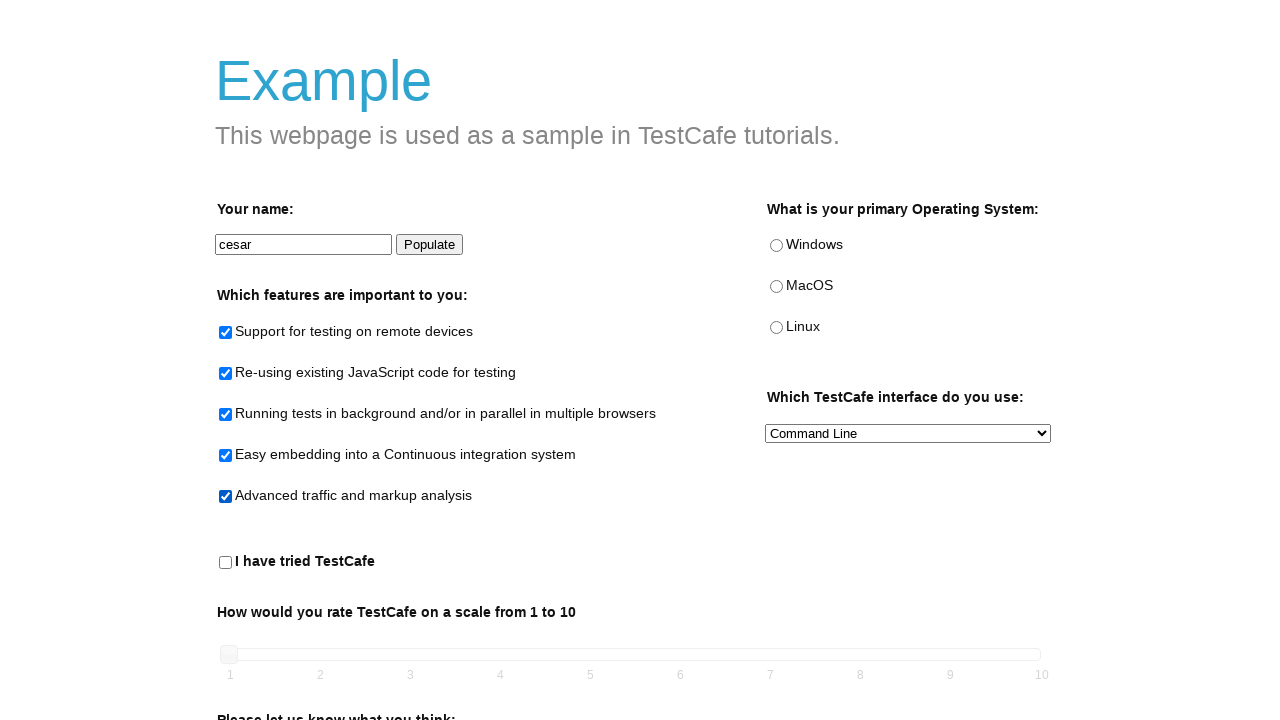

Selected Windows radio button at (776, 246) on internal:testid=[data-testid="windows-radio"s]
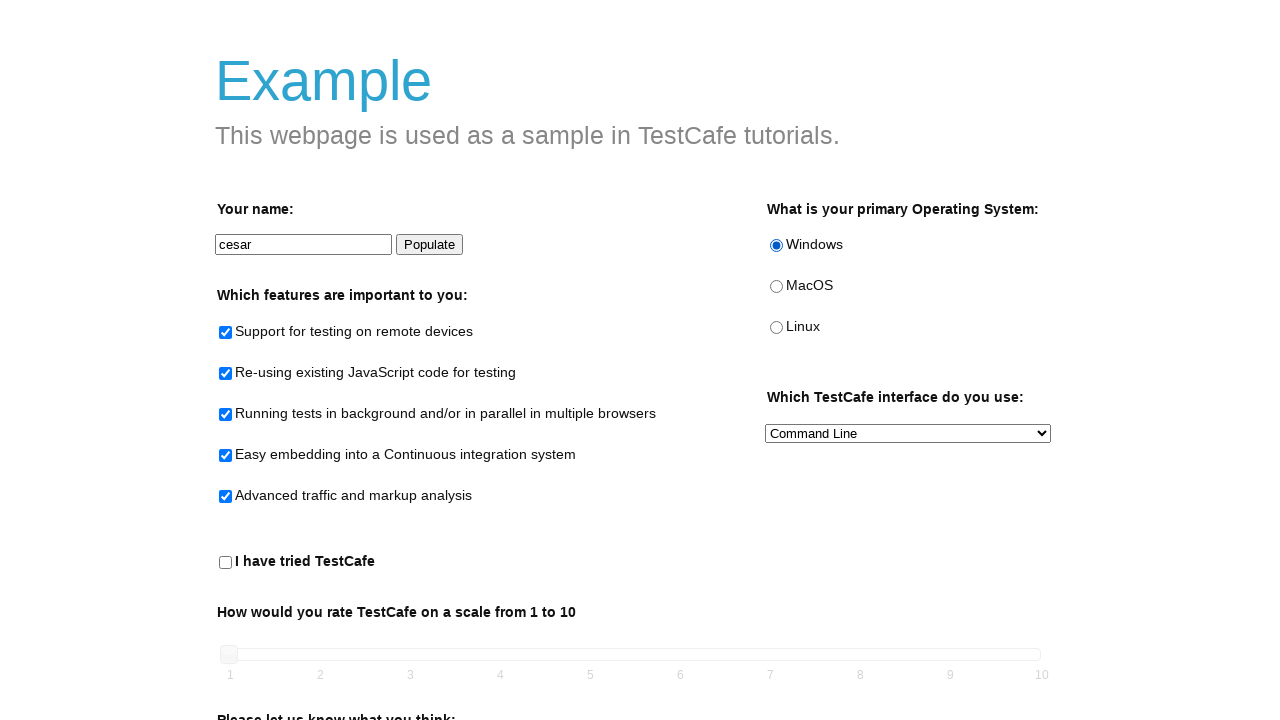

Selected macOS radio button at (776, 287) on internal:testid=[data-testid="macos-radio"s]
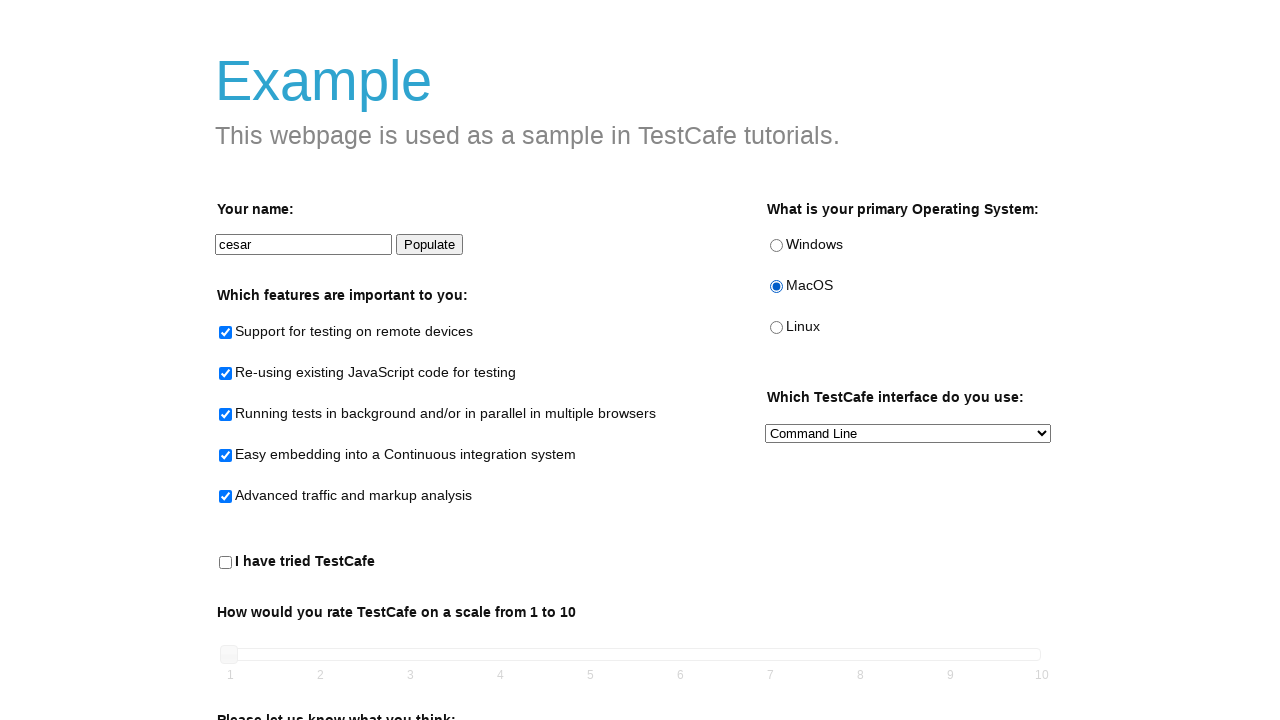

Selected Linux radio button at (776, 328) on internal:testid=[data-testid="linux-radio"s]
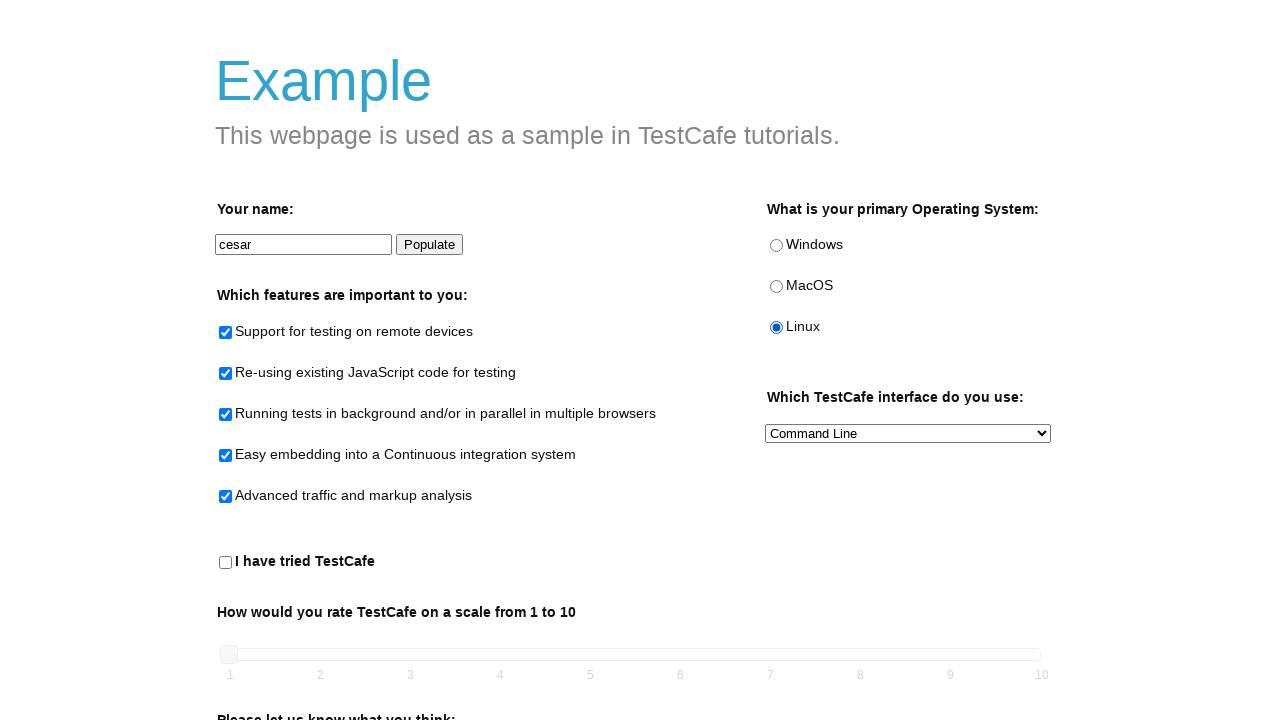

Selected 'JavaScript API' from preferred interface dropdown on internal:testid=[data-testid="preferred-interface-select"s]
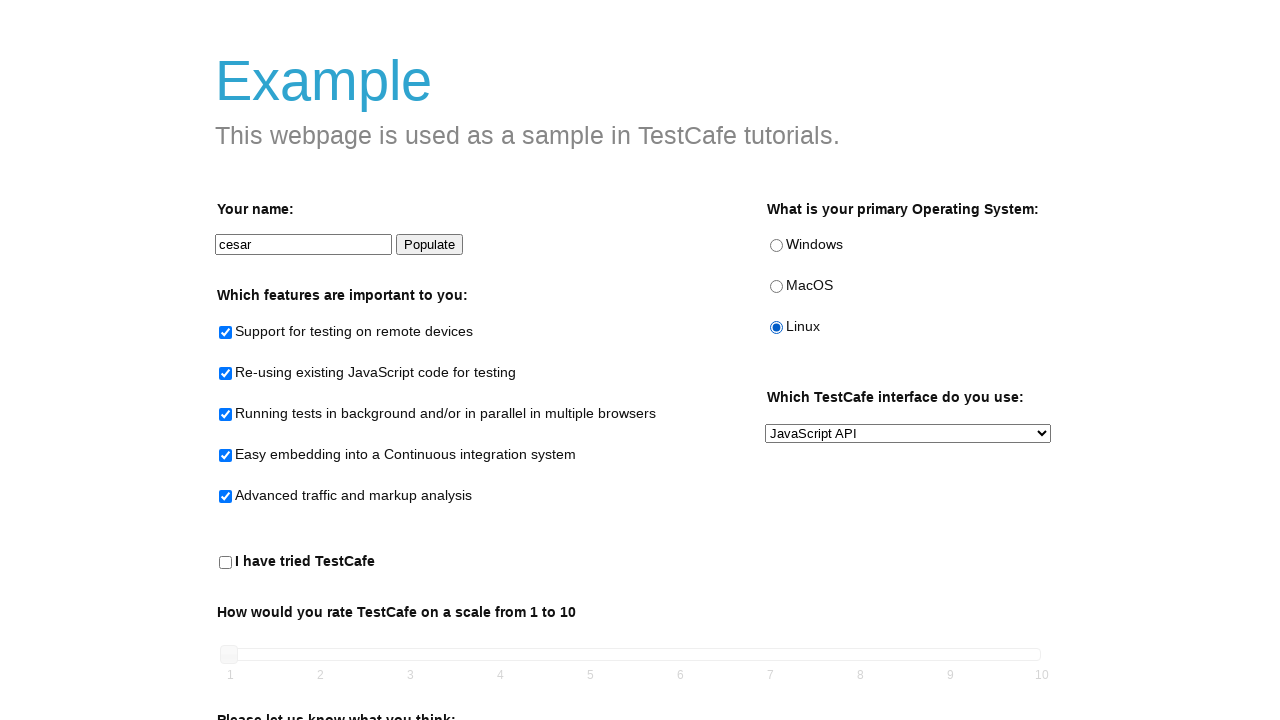

Selected 'Both' from preferred interface dropdown on internal:testid=[data-testid="preferred-interface-select"s]
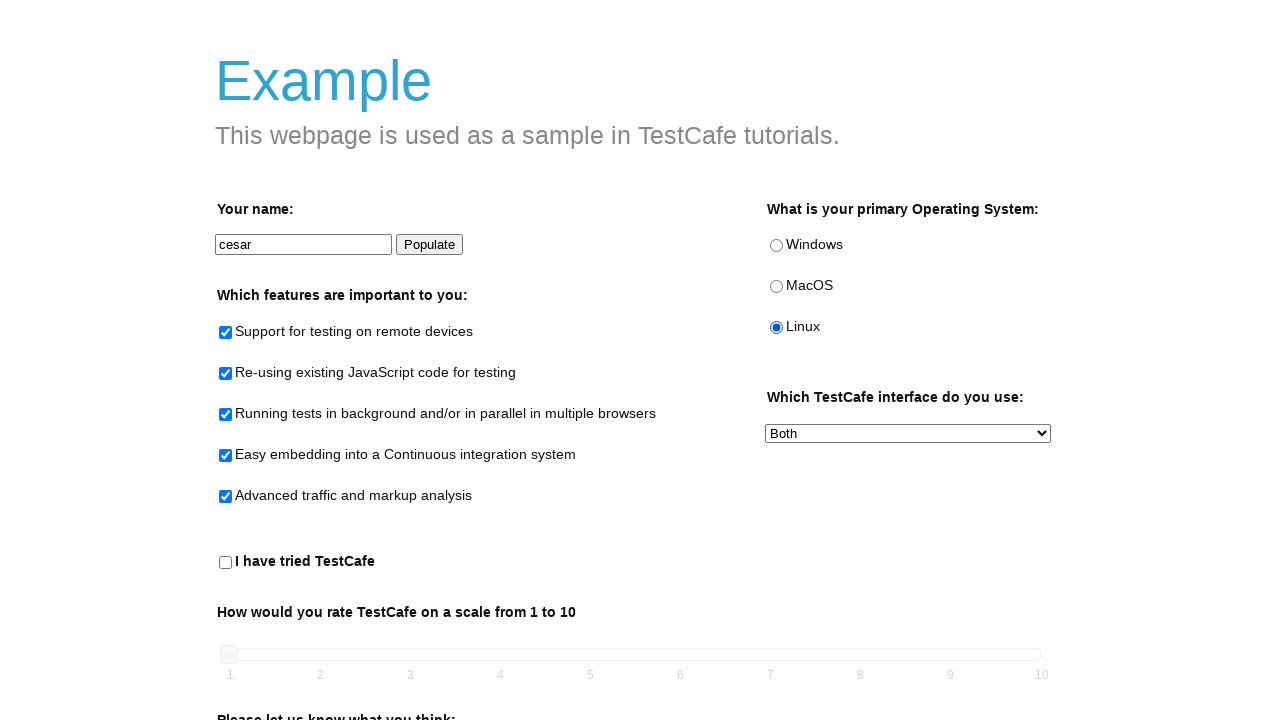

Selected 'Command Line' from preferred interface dropdown on internal:testid=[data-testid="preferred-interface-select"s]
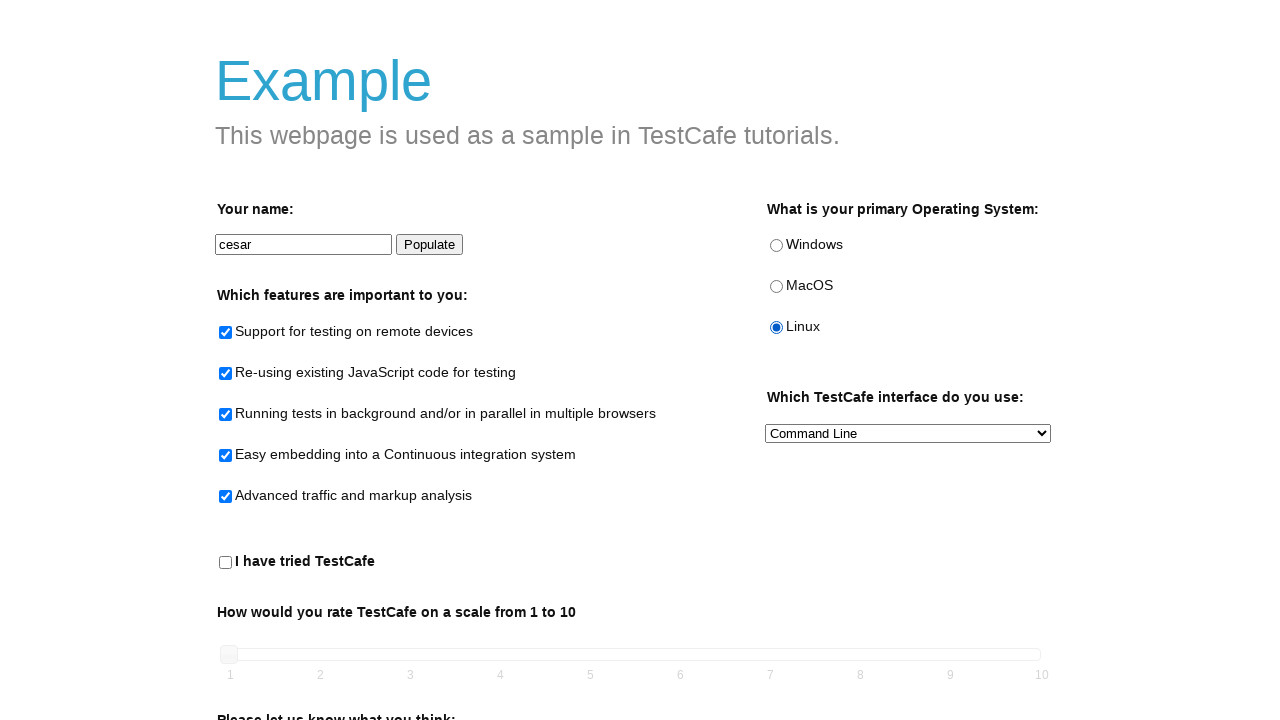

Checked 'tried TestCafe' checkbox at (226, 563) on internal:testid=[data-testid="tried-testcafe-checkbox"s]
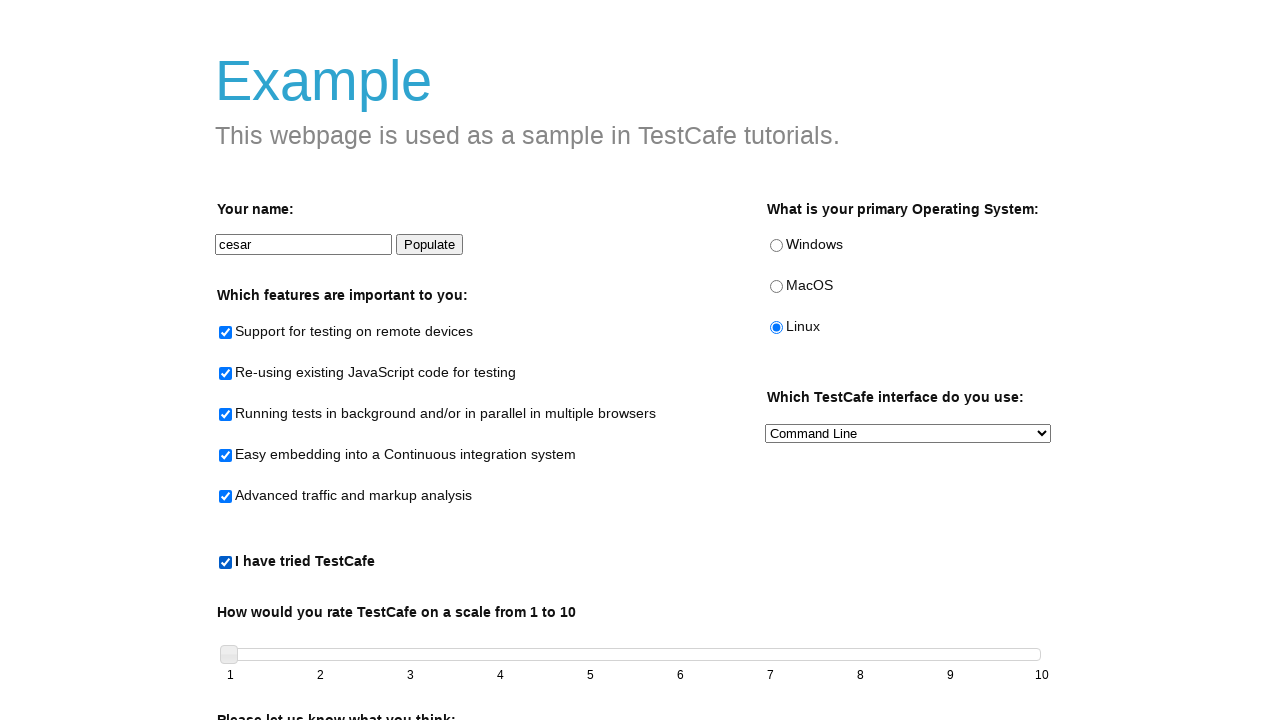

Clicked on comments area at (637, 552) on internal:testid=[data-testid="comments-area"s]
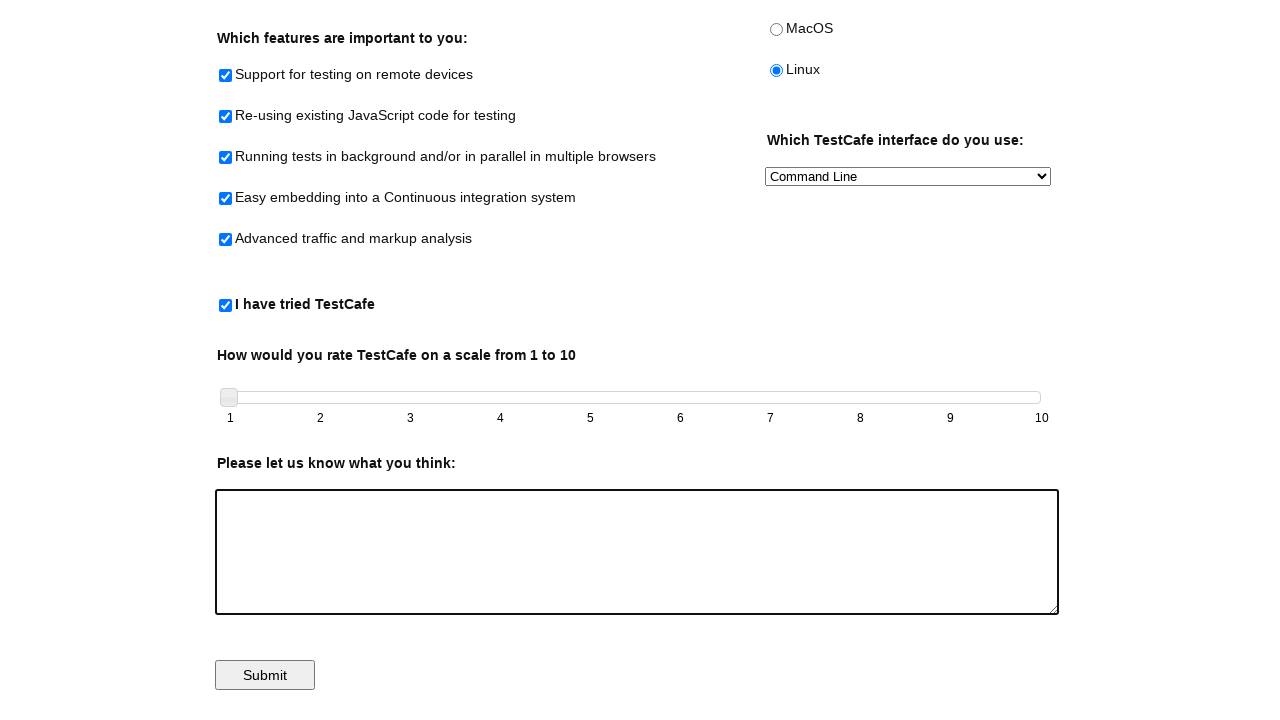

Filled comments area with feedback text on internal:testid=[data-testid="comments-area"s]
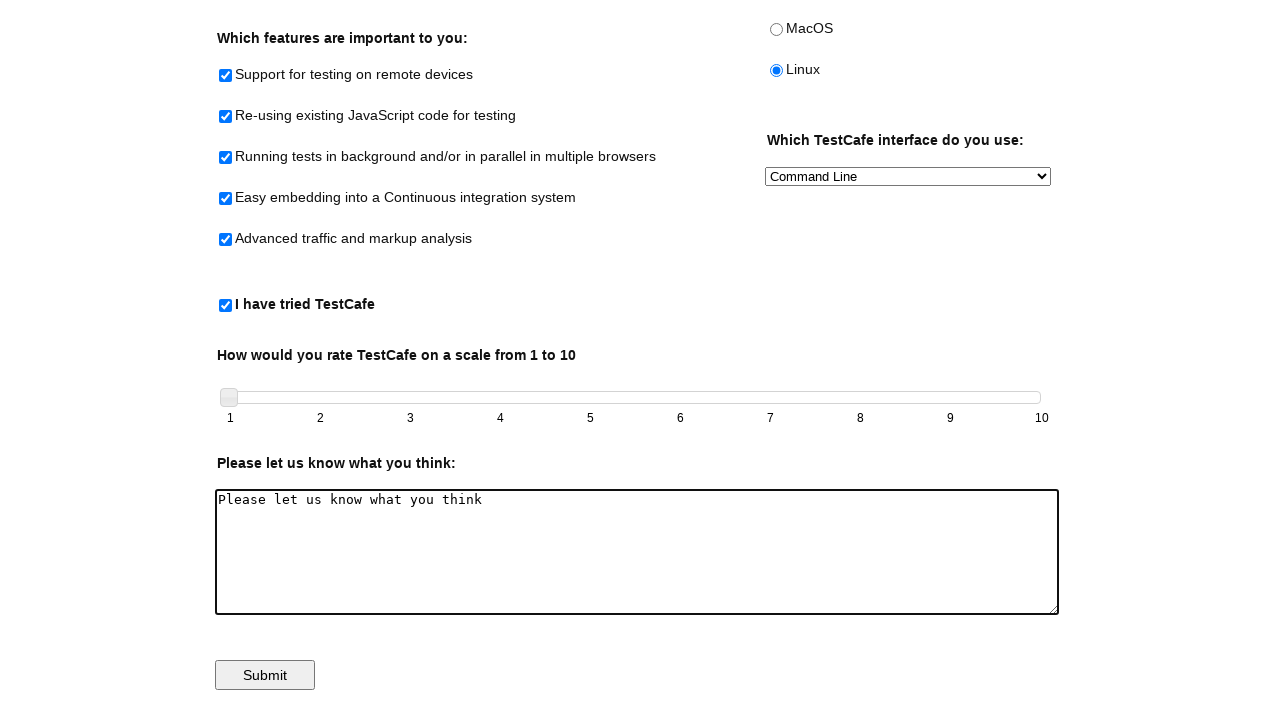

Clicked populate button at (430, 245) on internal:testid=[data-testid="populate-button"s]
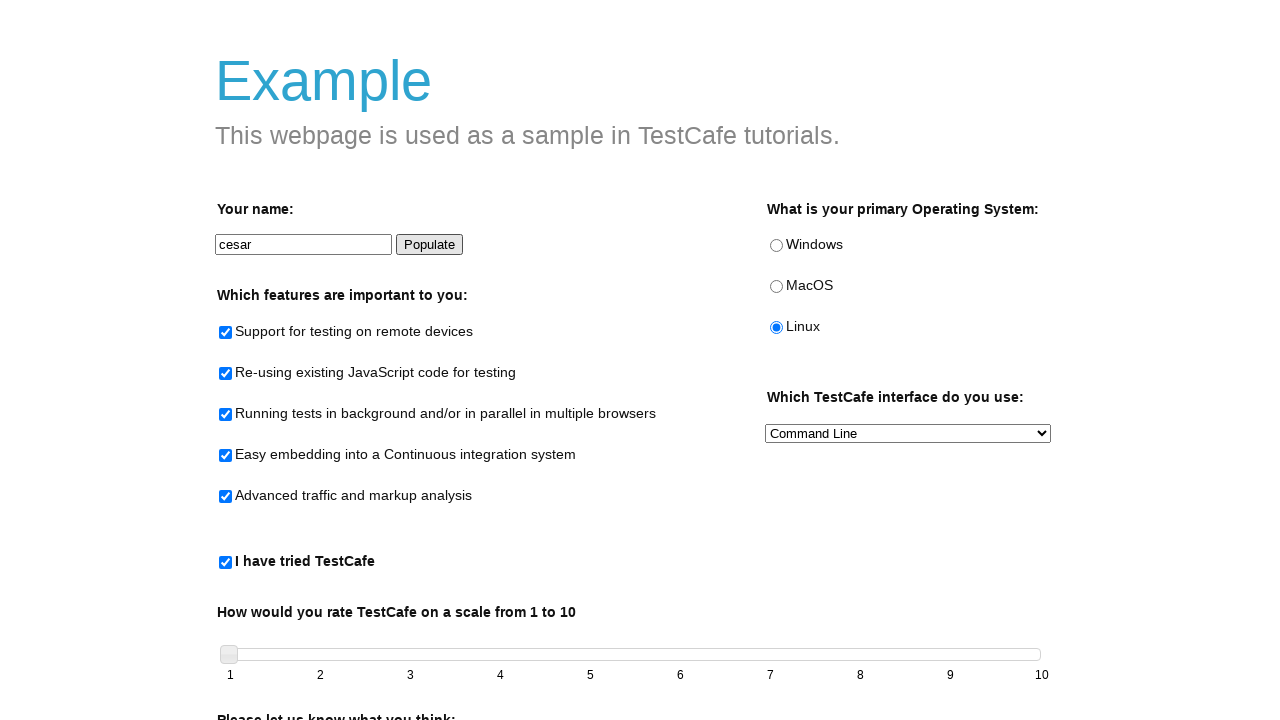

Clicked submit button to submit the form at (265, 675) on internal:testid=[data-testid="submit-button"s]
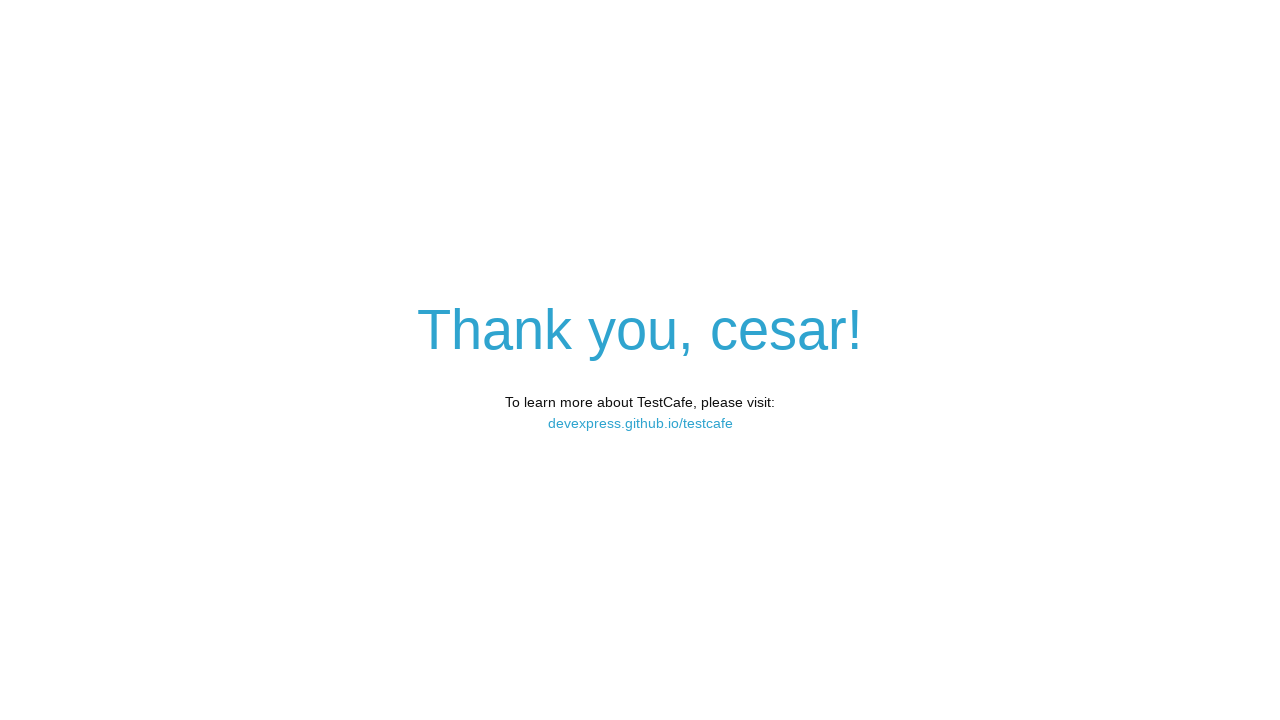

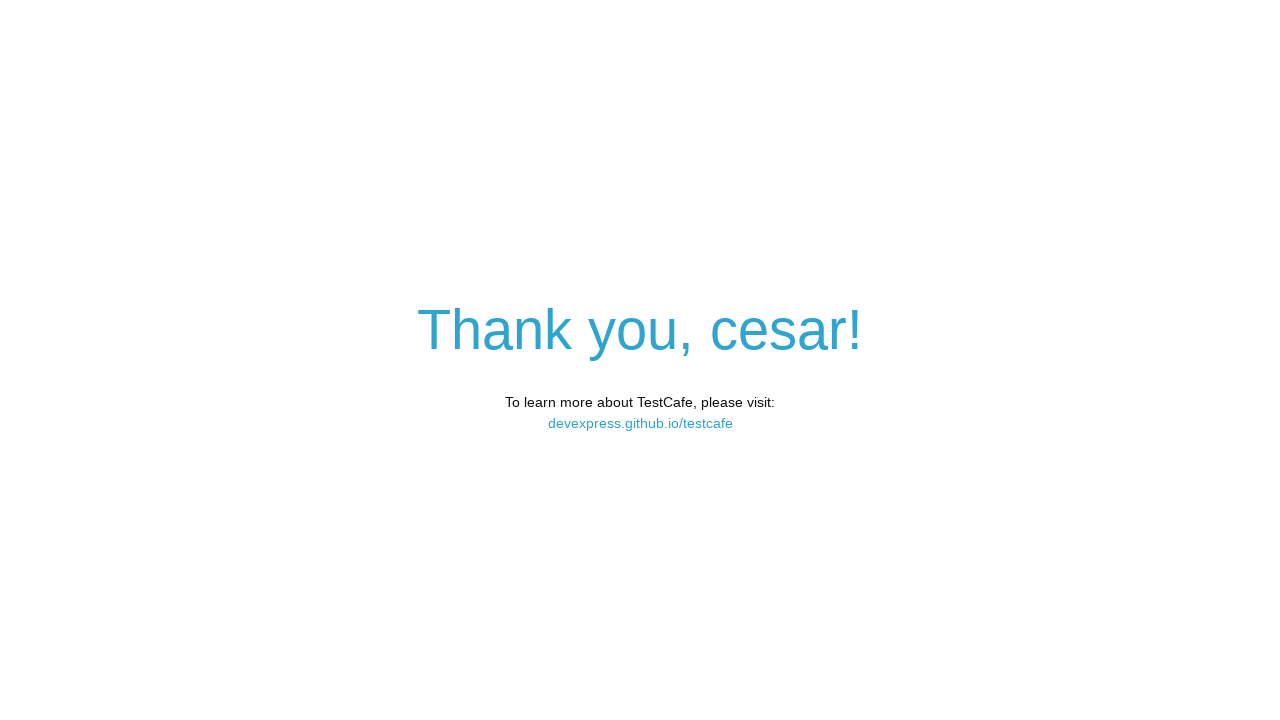